Tests dynamic content loading by clicking a start button and waiting for hidden content to become visible

Starting URL: https://the-internet.herokuapp.com/dynamic_loading/1

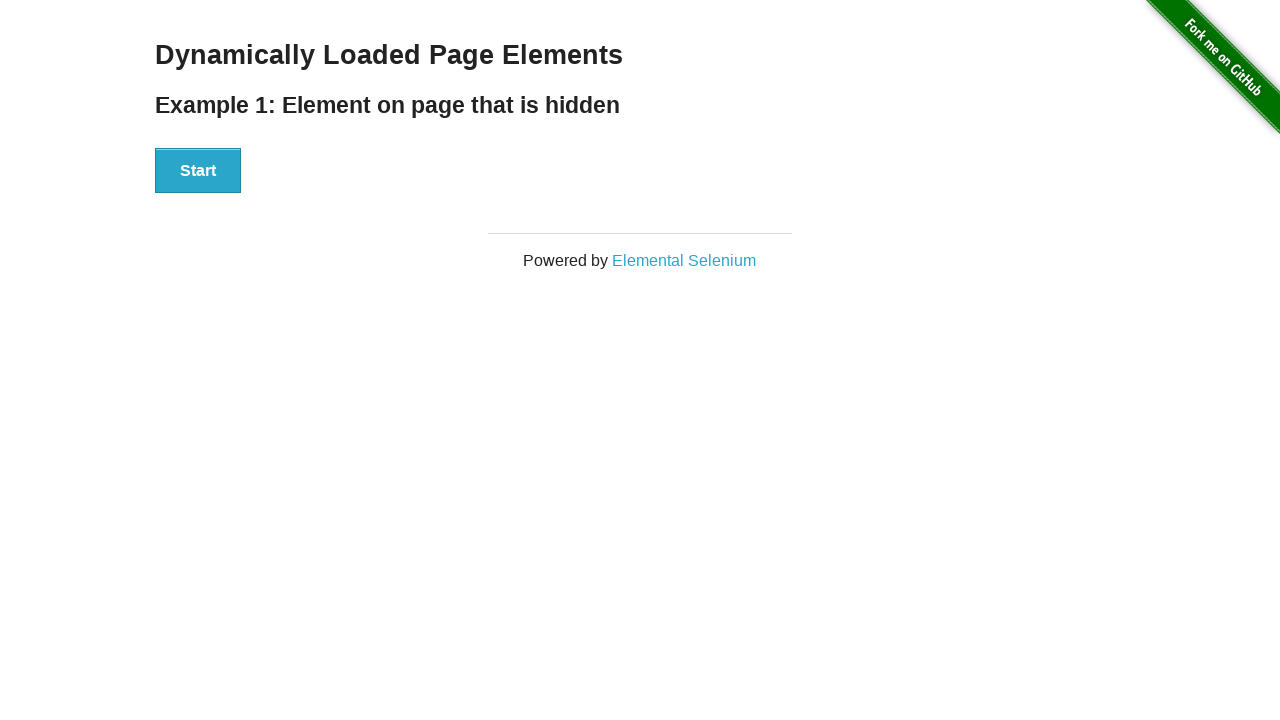

Clicked the start button to trigger dynamic content loading at (198, 171) on xpath=//div[@id='start']/button
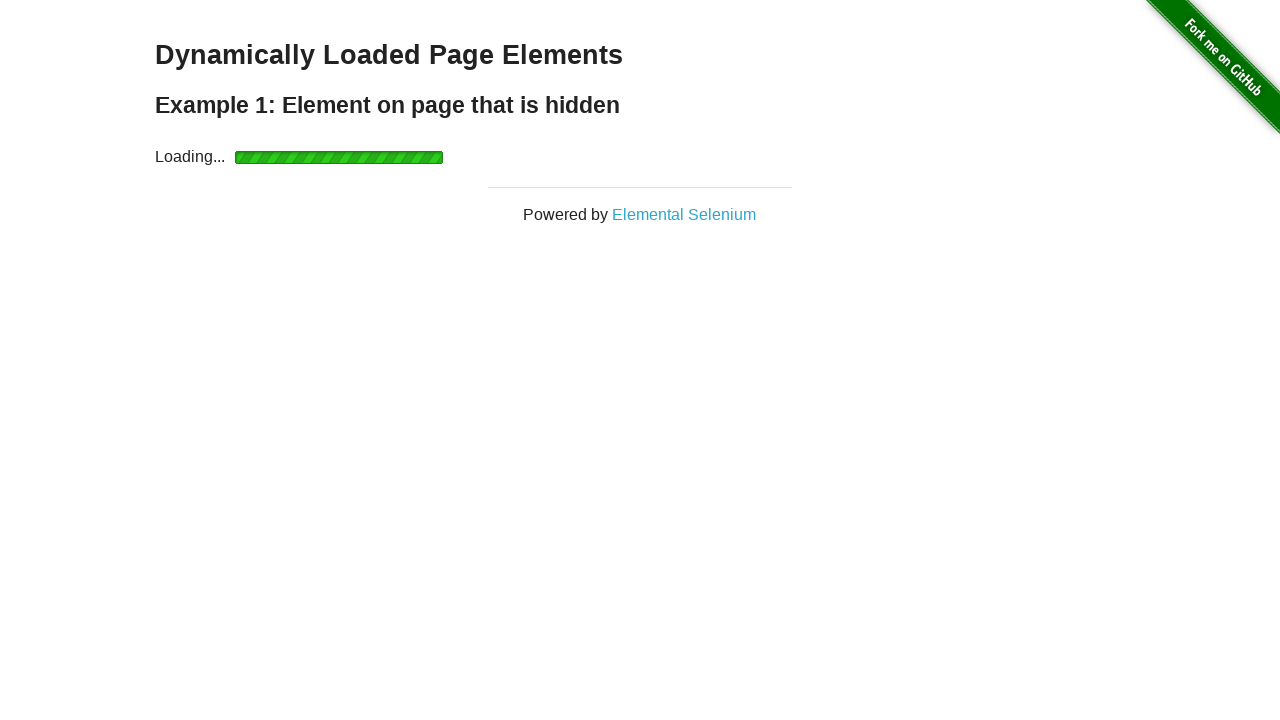

Waited for dynamically loaded content to become visible
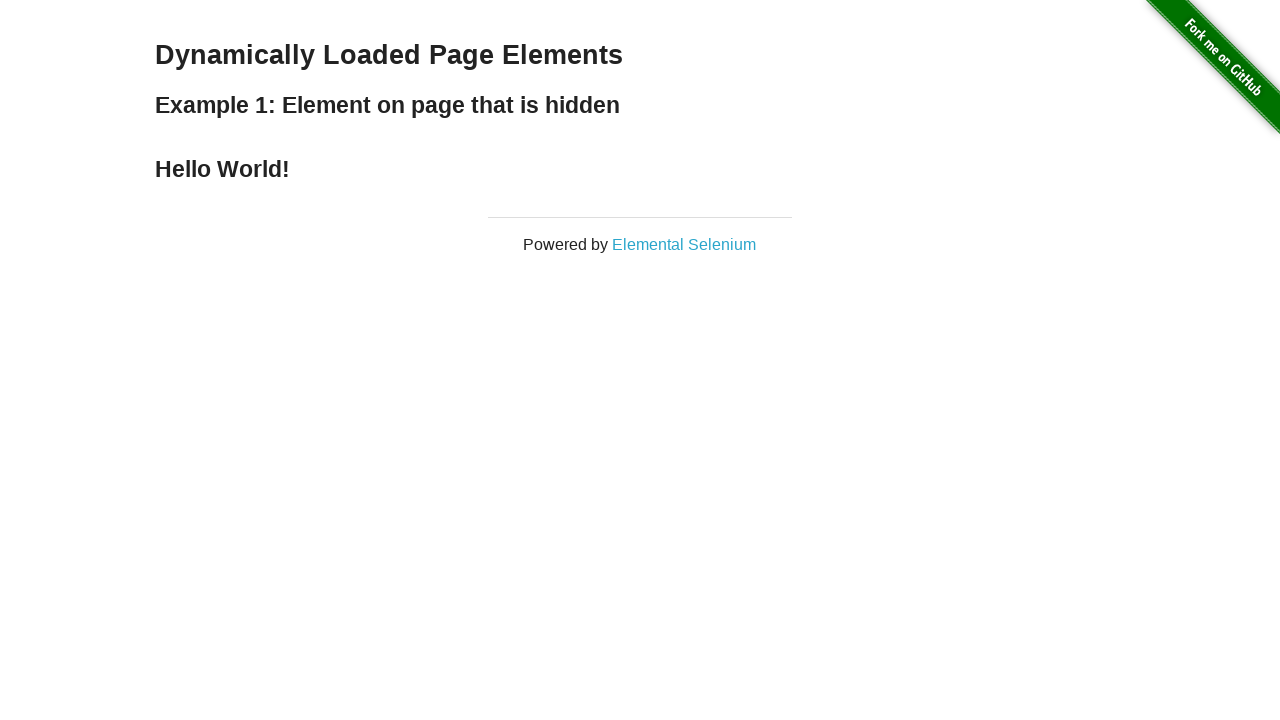

Retrieved result text: Hello World!
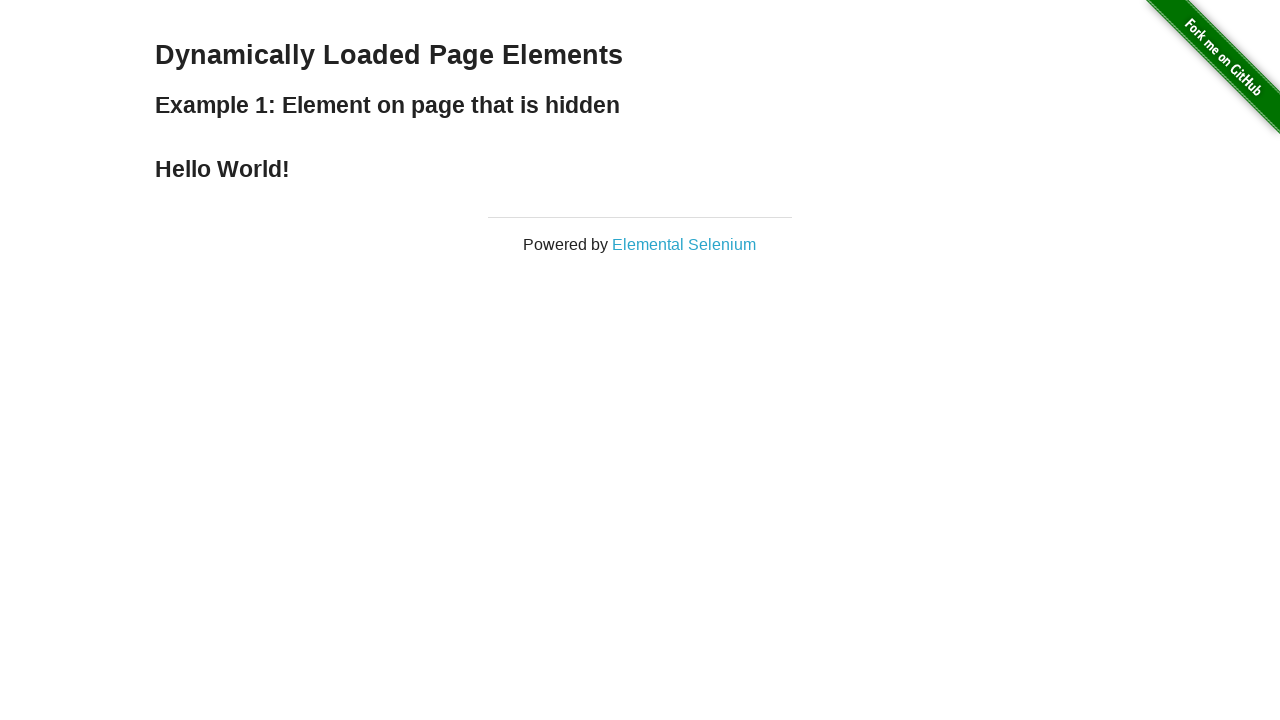

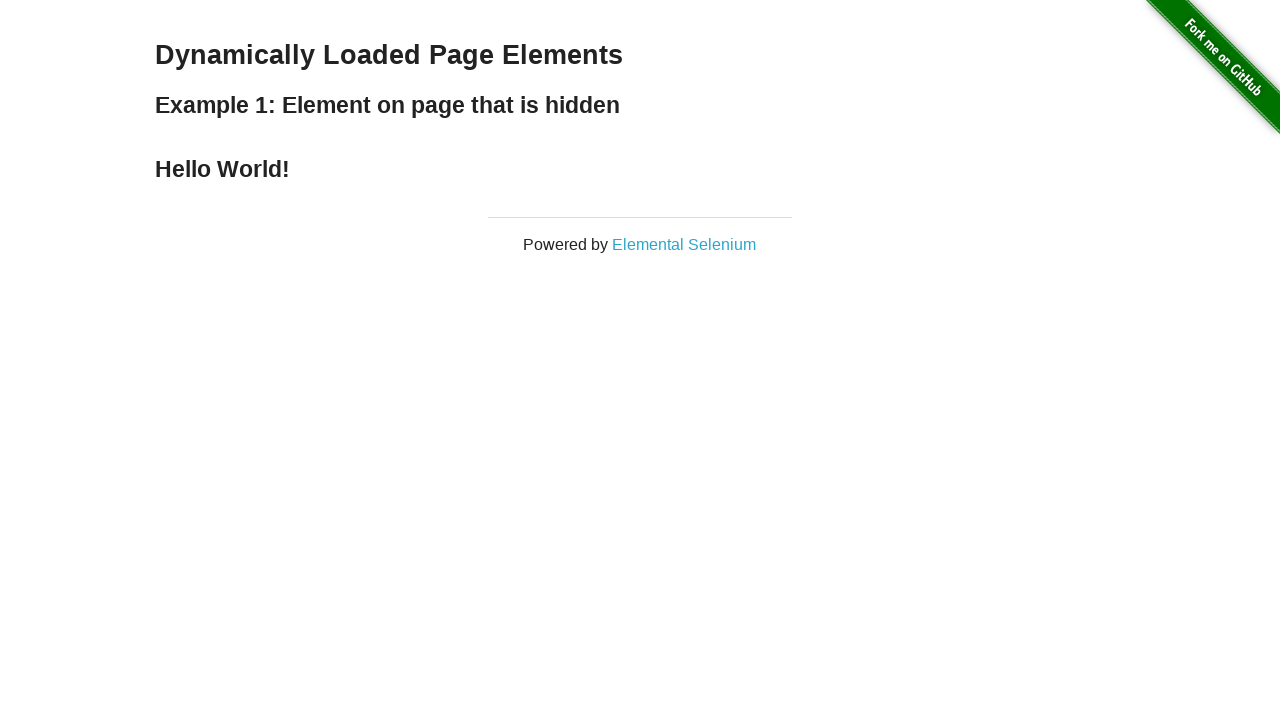